Tests text box interaction by navigating to the Edit page and entering a name into the fullName input field

Starting URL: https://letcode.in/test

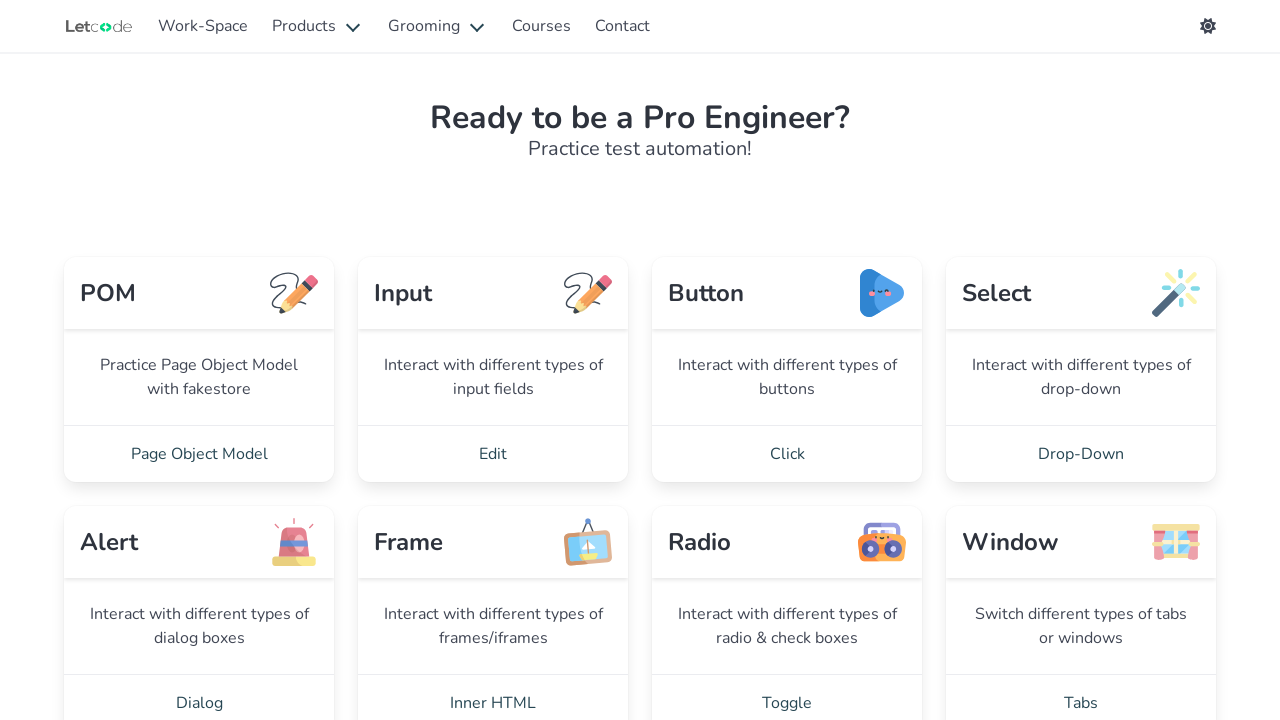

Clicked on Edit link to navigate to the Edit page at (493, 454) on text=Edit
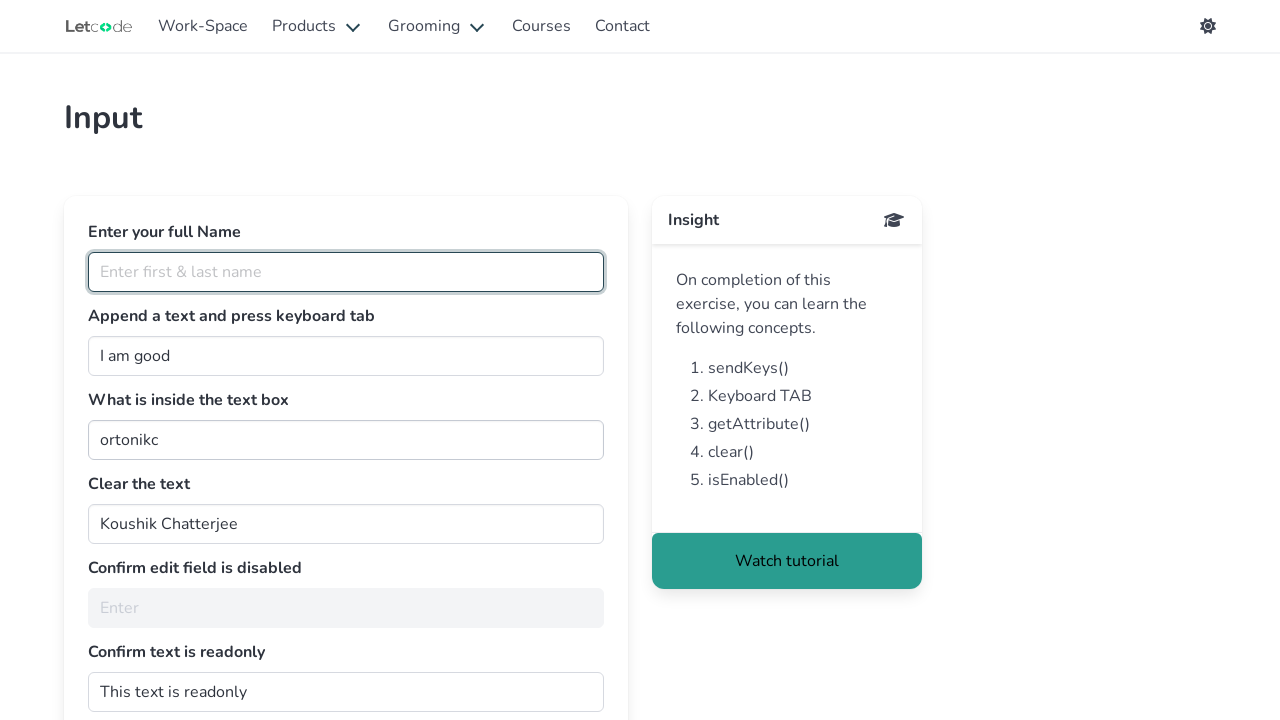

Entered 'Priyanka' into the fullName input field on #fullName
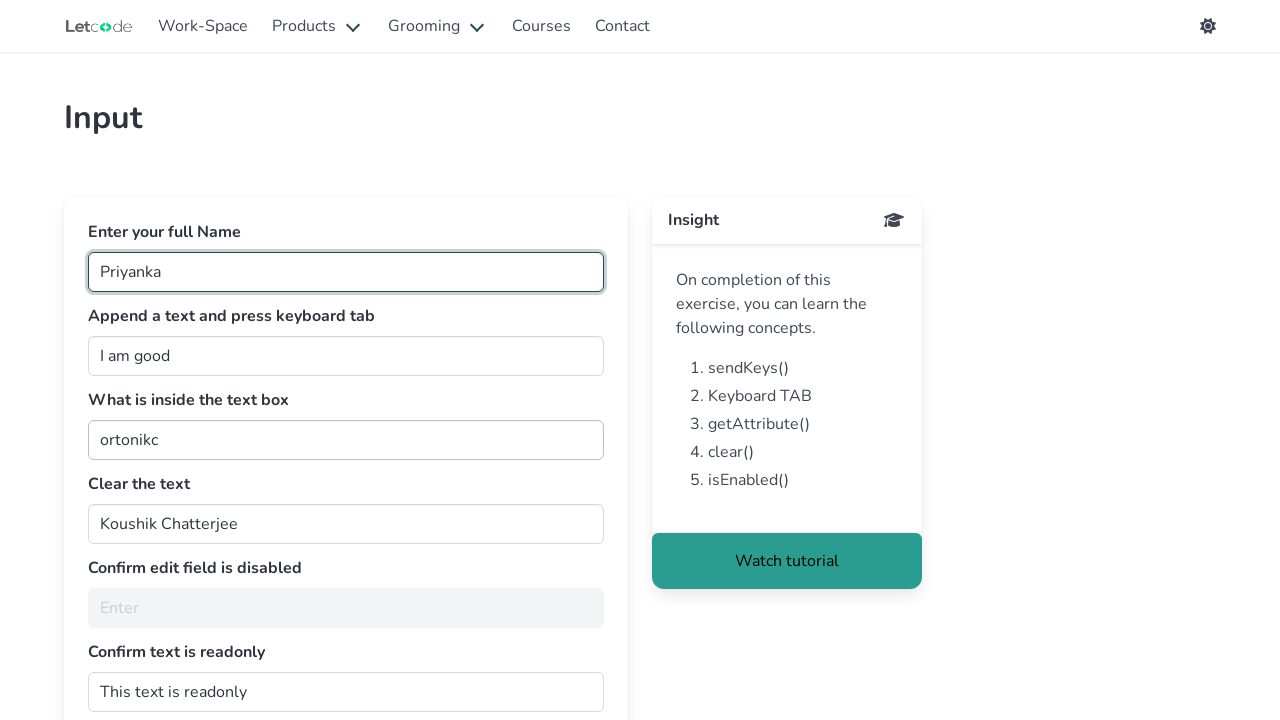

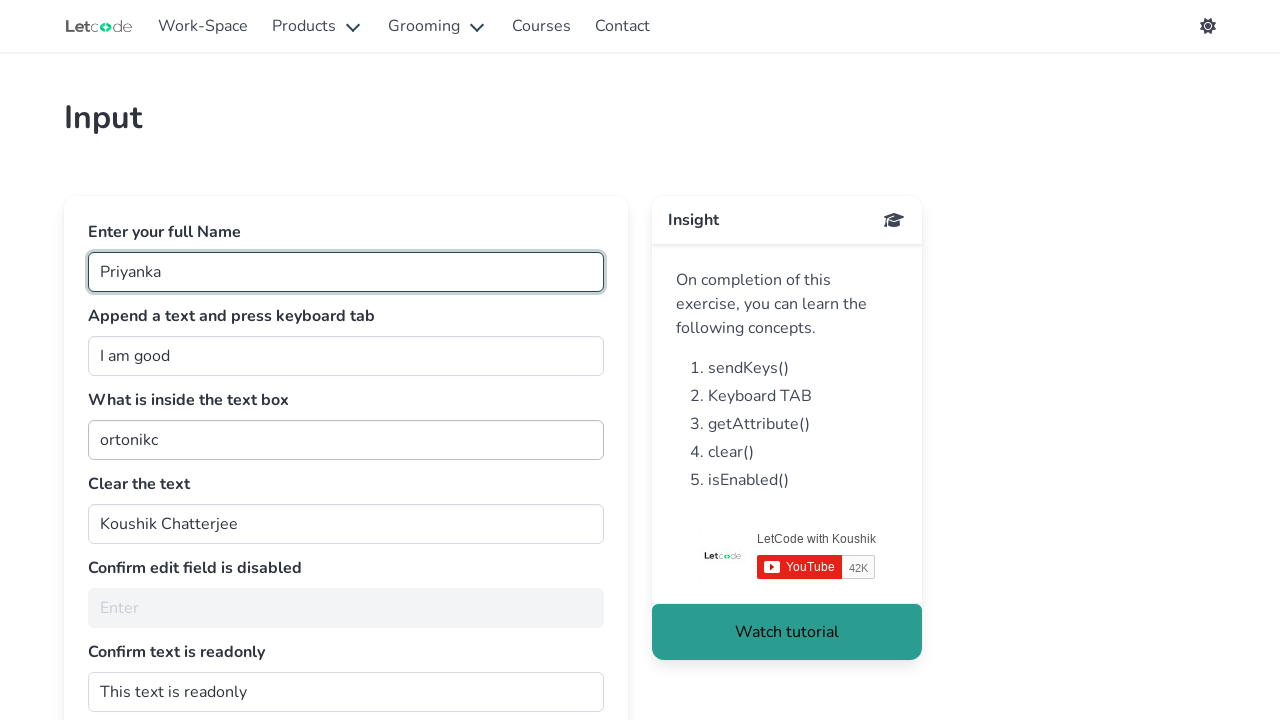